Tests clearing the complete state of all items by checking and unchecking the toggle all

Starting URL: https://demo.playwright.dev/todomvc

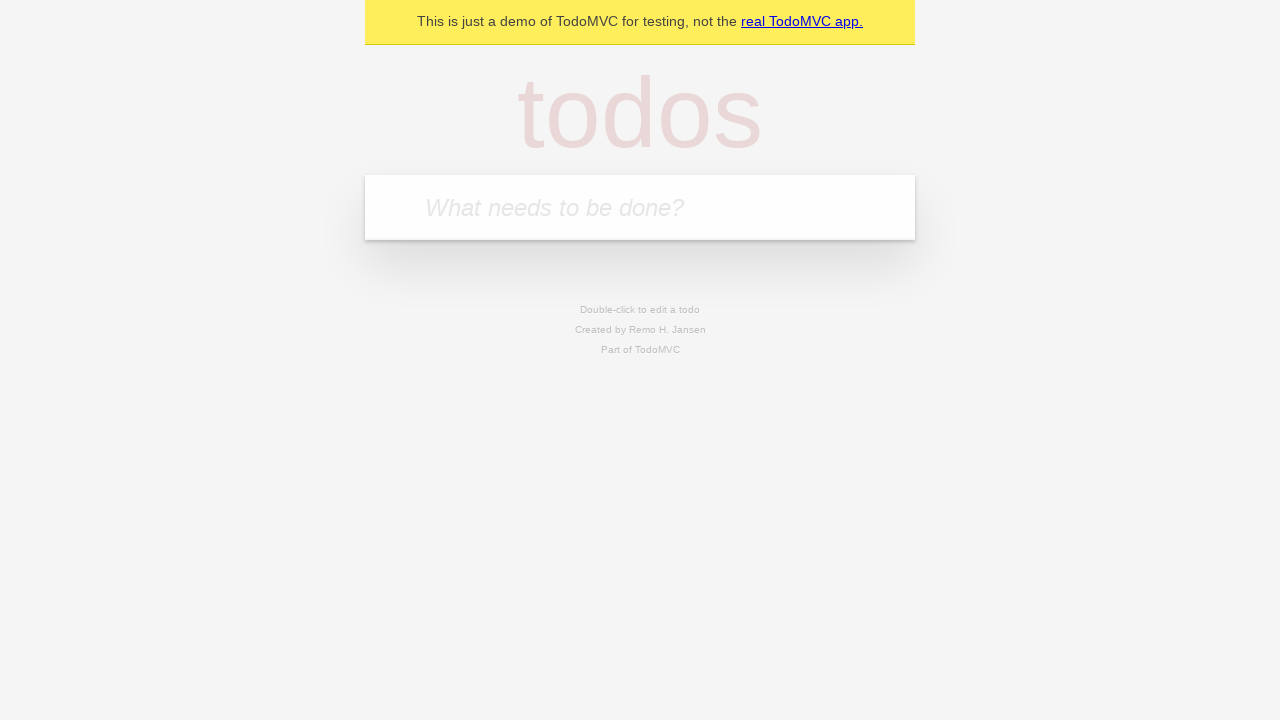

Filled todo input with 'buy some cheese' on internal:attr=[placeholder="What needs to be done?"i]
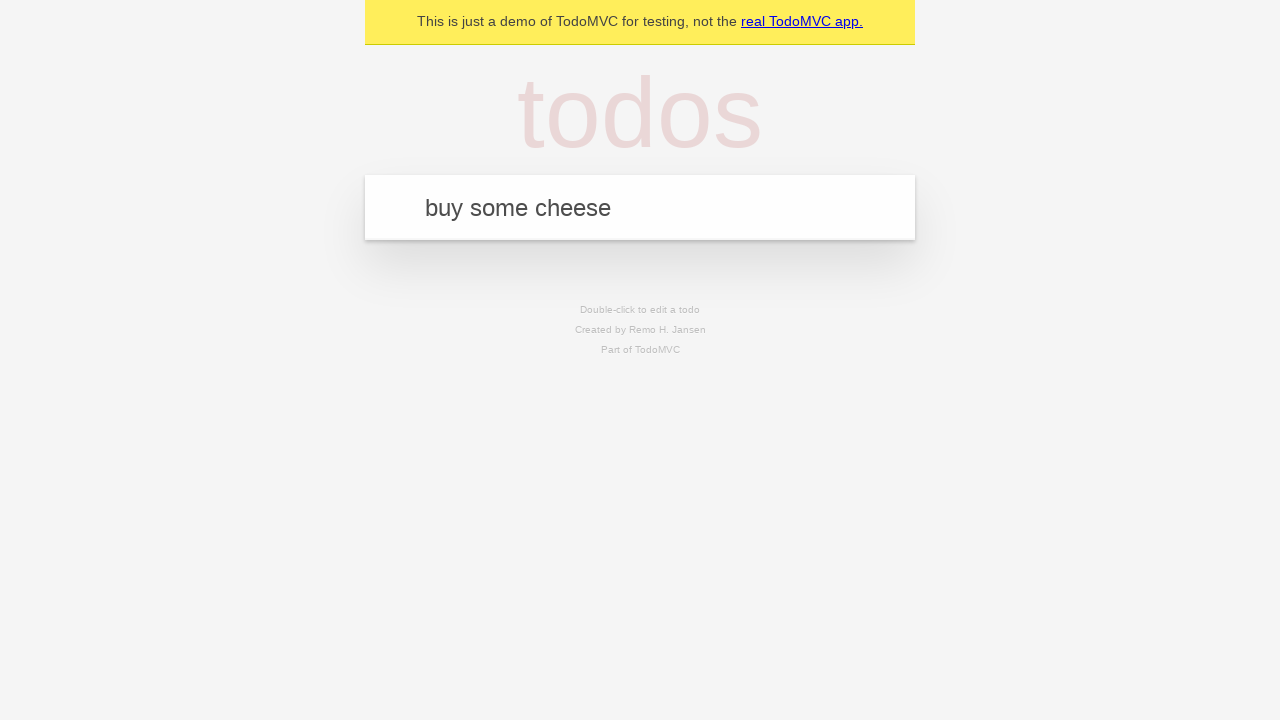

Pressed Enter to create todo 'buy some cheese' on internal:attr=[placeholder="What needs to be done?"i]
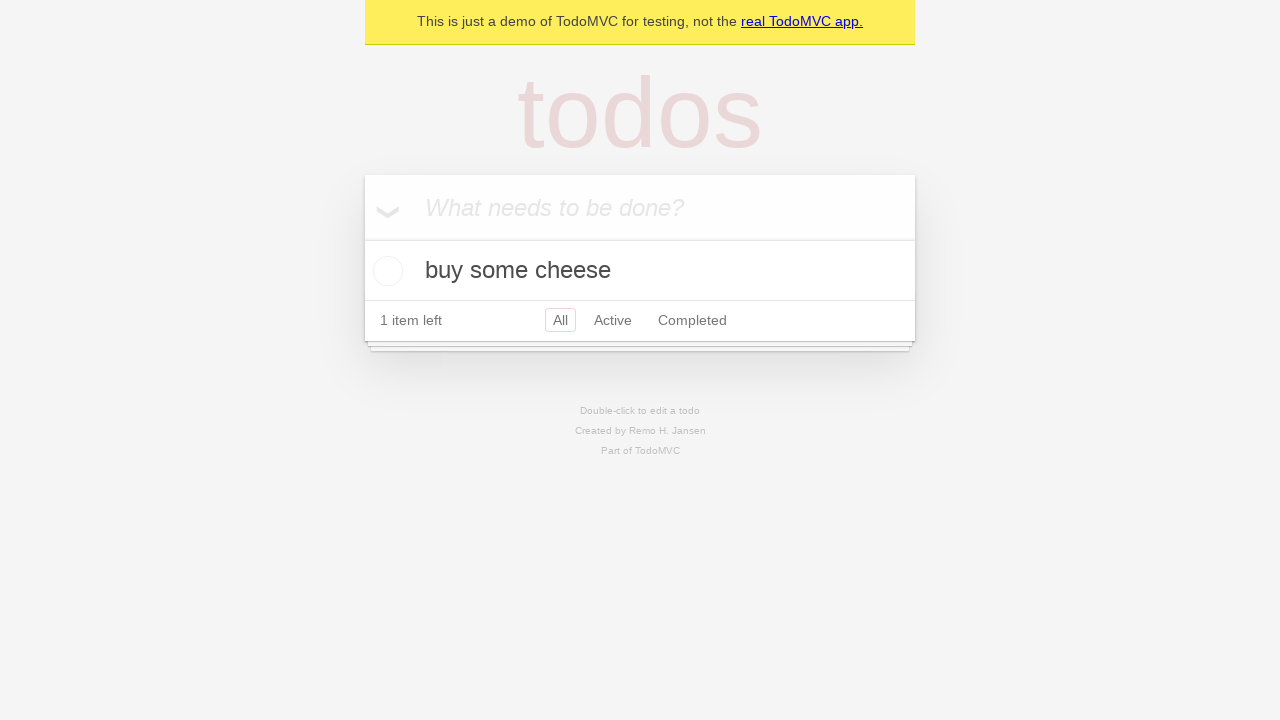

Filled todo input with 'feed the cat' on internal:attr=[placeholder="What needs to be done?"i]
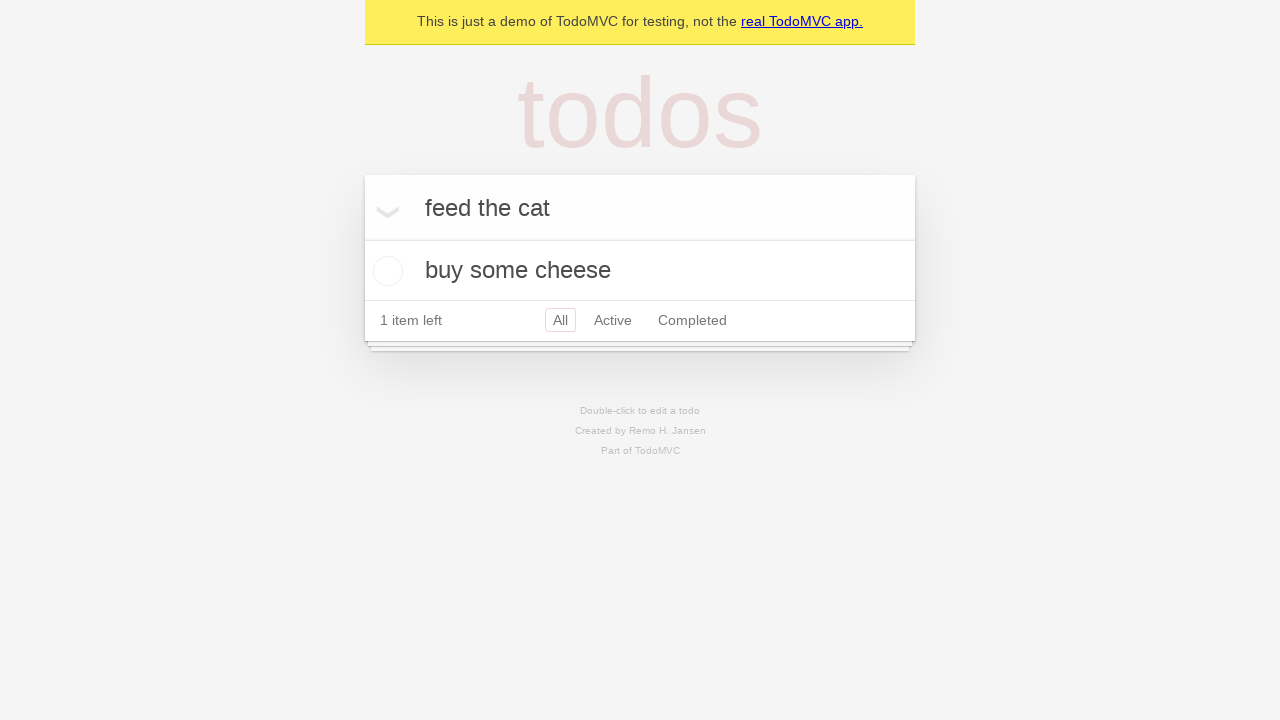

Pressed Enter to create todo 'feed the cat' on internal:attr=[placeholder="What needs to be done?"i]
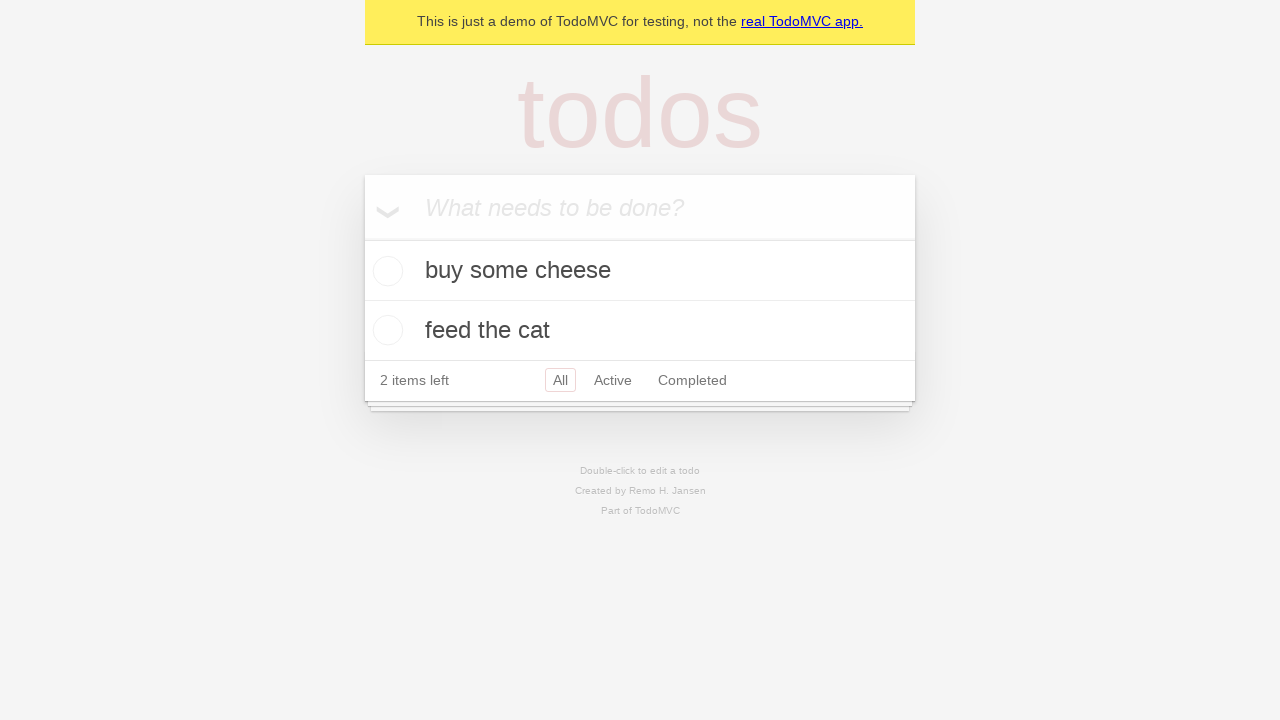

Filled todo input with 'book a doctors appointment' on internal:attr=[placeholder="What needs to be done?"i]
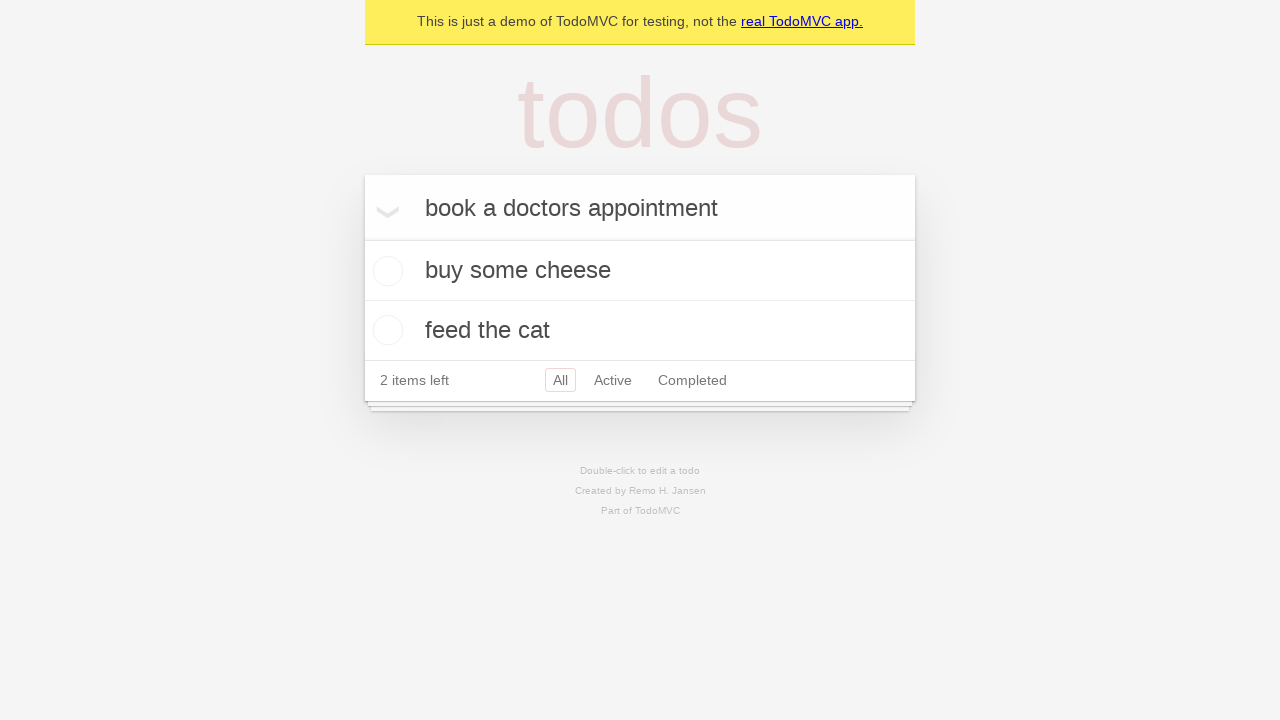

Pressed Enter to create todo 'book a doctors appointment' on internal:attr=[placeholder="What needs to be done?"i]
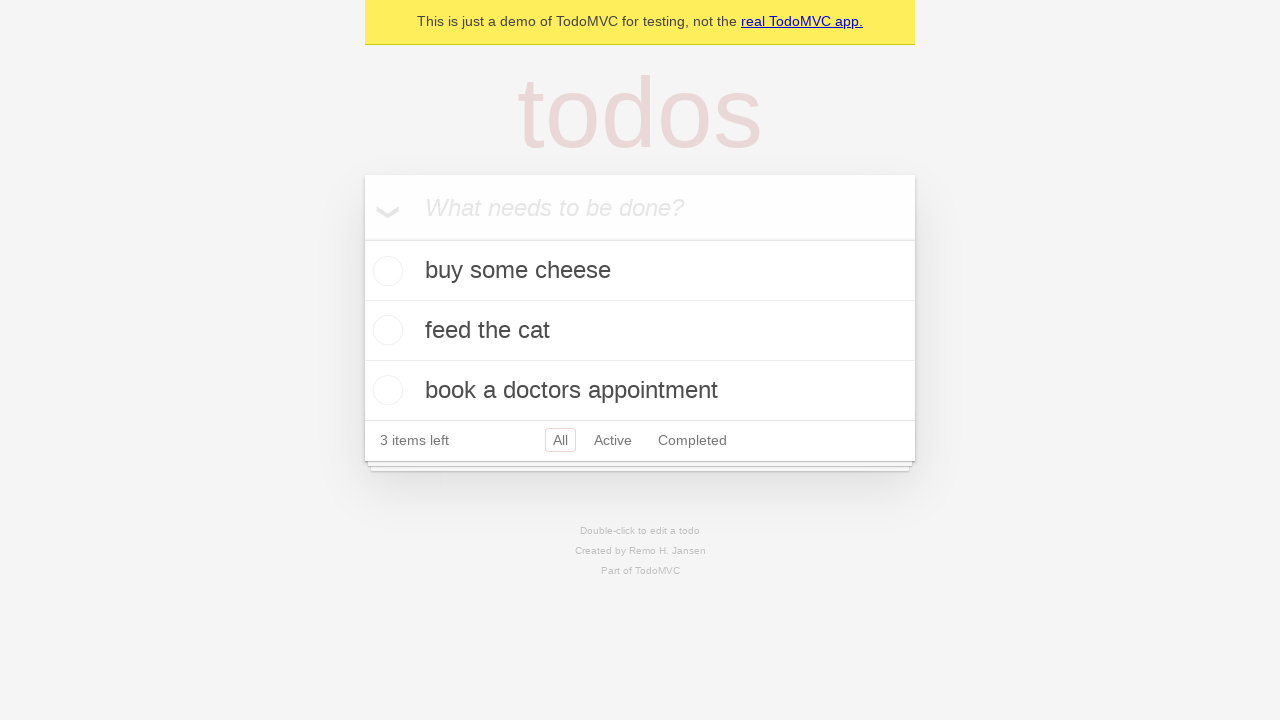

Waited for todo items to appear in the list
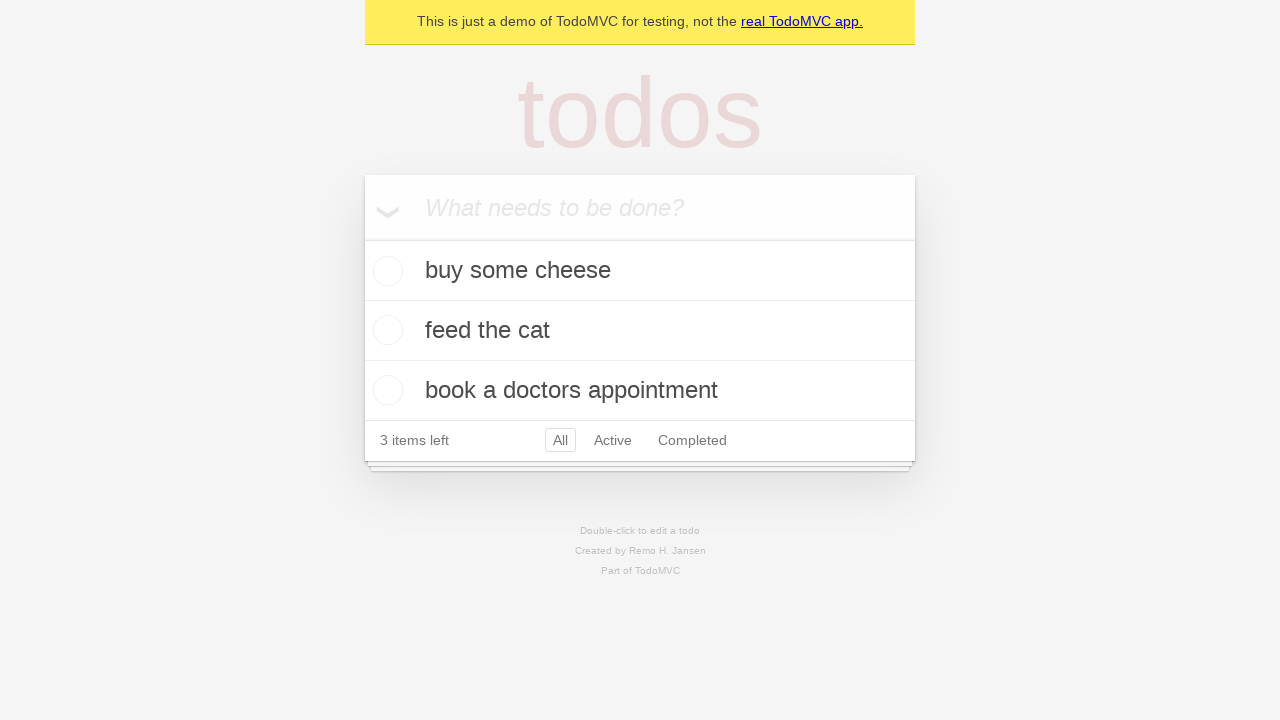

Located the toggle all checkbox
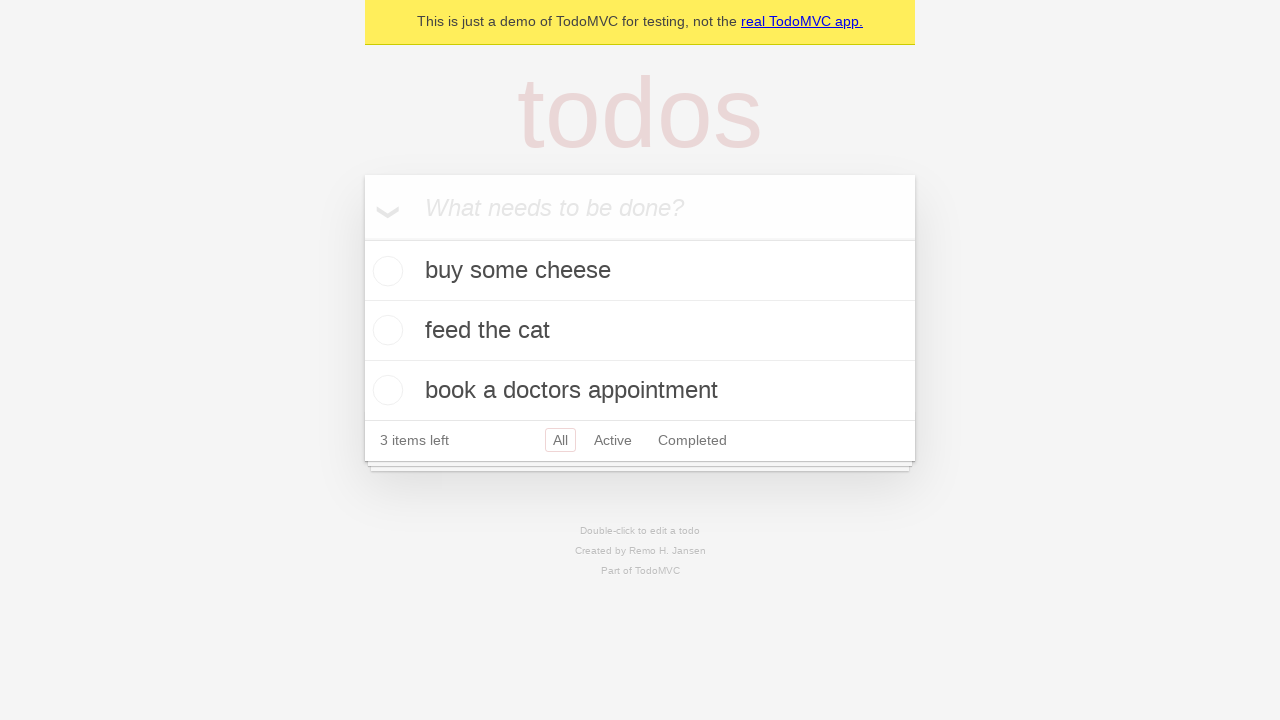

Checked the toggle all checkbox to mark all items as complete at (362, 238) on internal:label="Mark all as complete"i
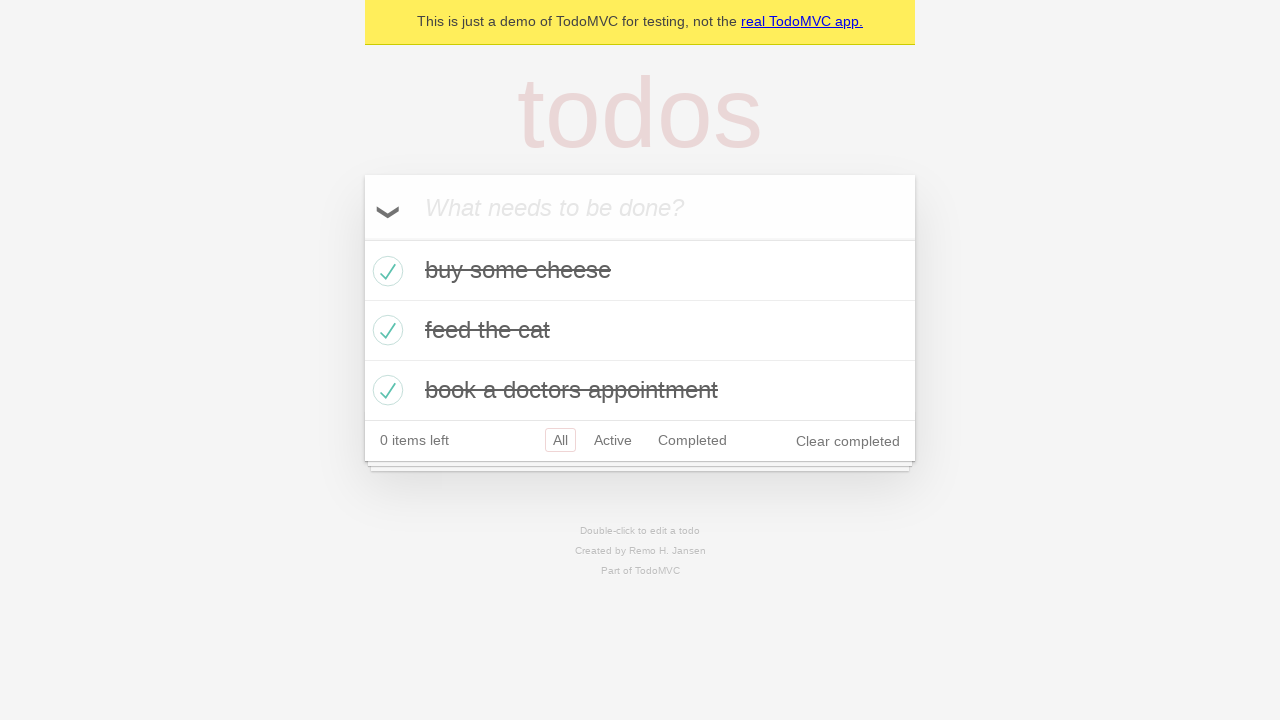

Unchecked the toggle all checkbox to clear complete state of all items at (362, 238) on internal:label="Mark all as complete"i
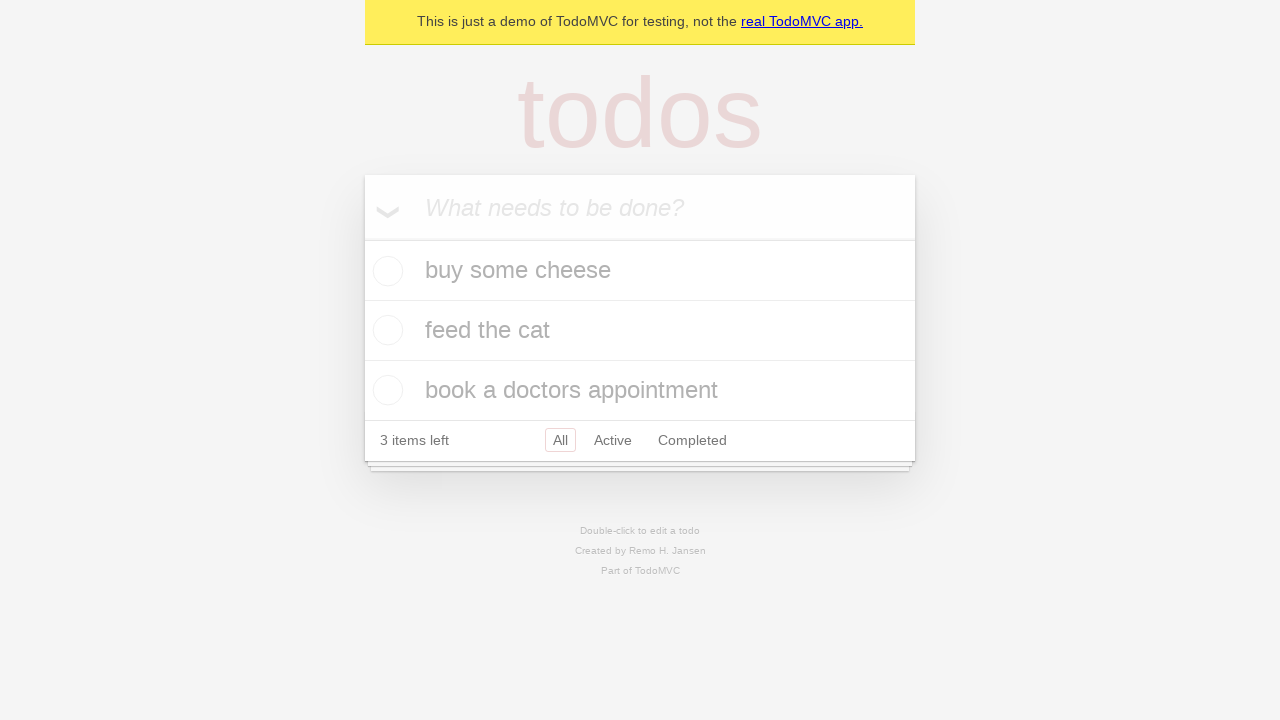

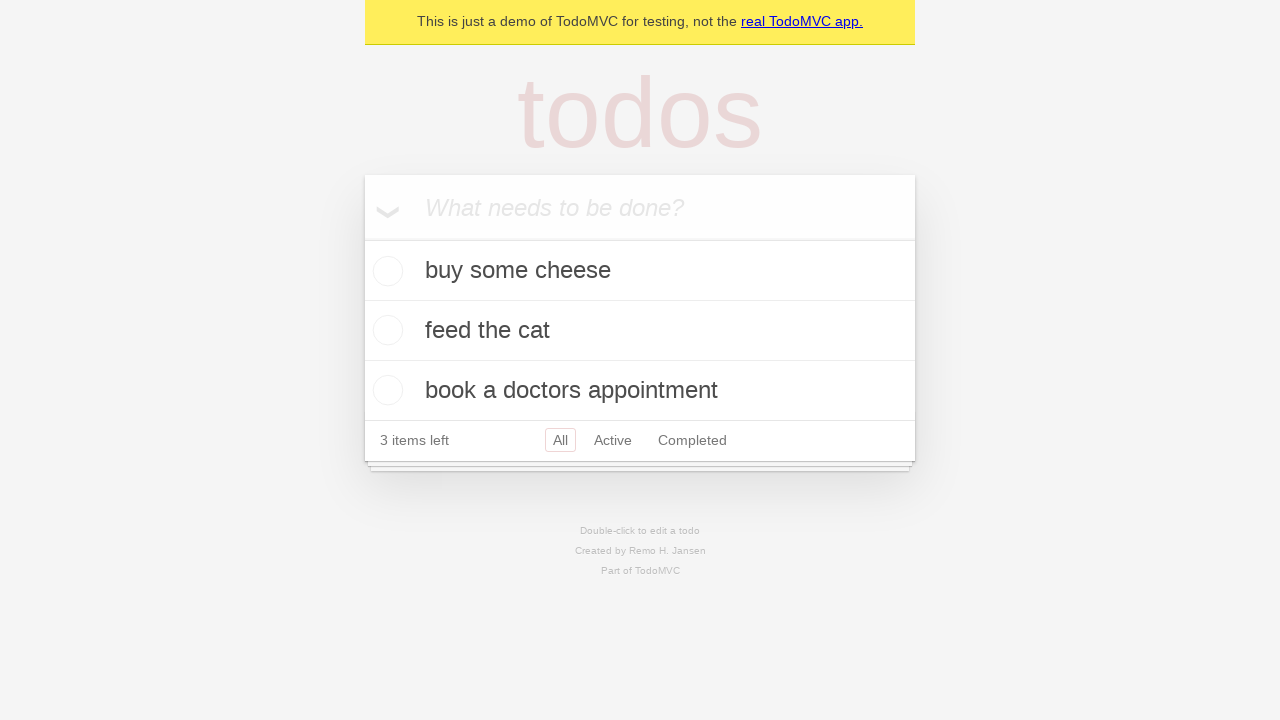